Tests hover functionality on a nested menu by hovering over menu items to reveal submenus

Starting URL: https://demoqa.com/menu

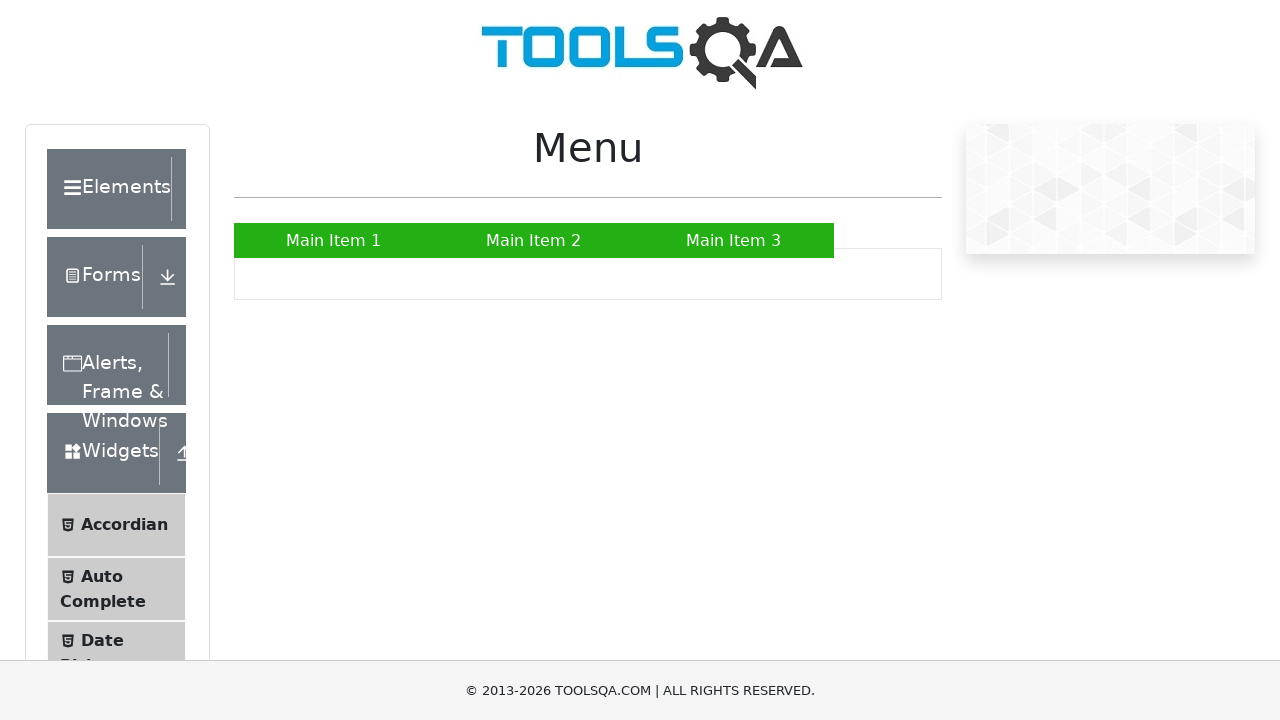

Hovered over Main Item 2 to reveal submenu at (534, 240) on xpath=//a[normalize-space()='Main Item 2']
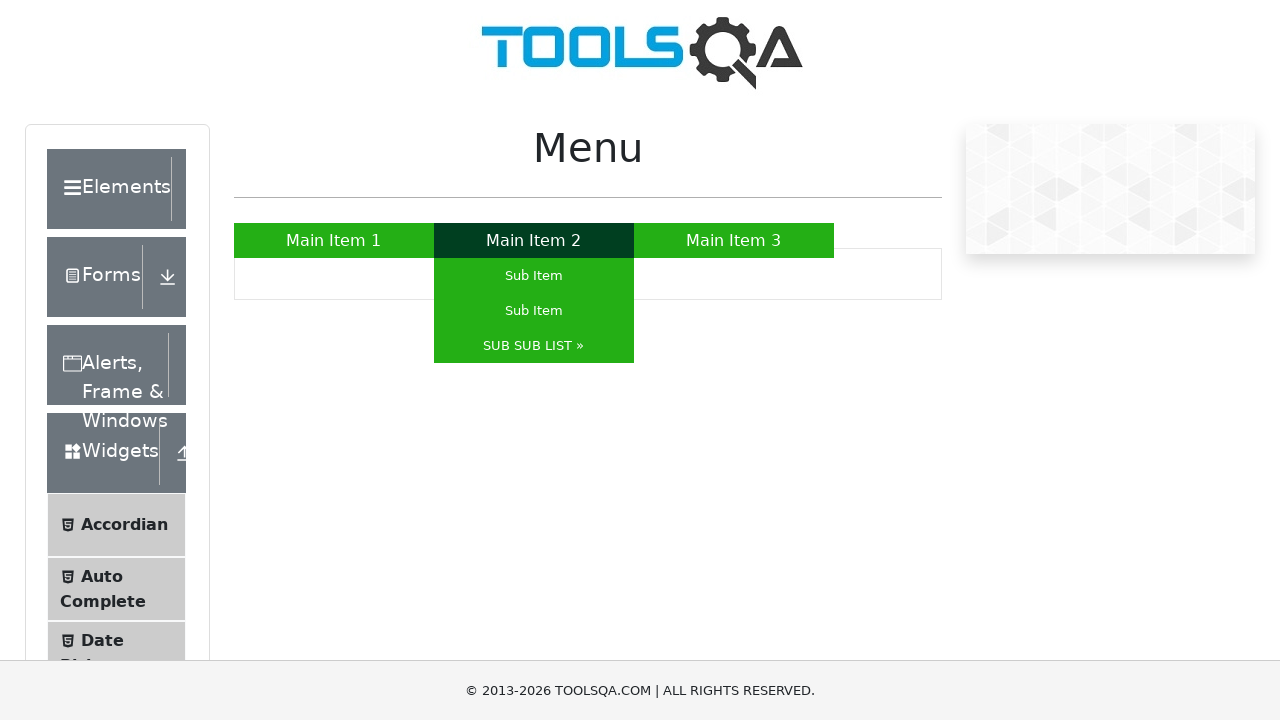

Waited 1000ms for submenu to appear
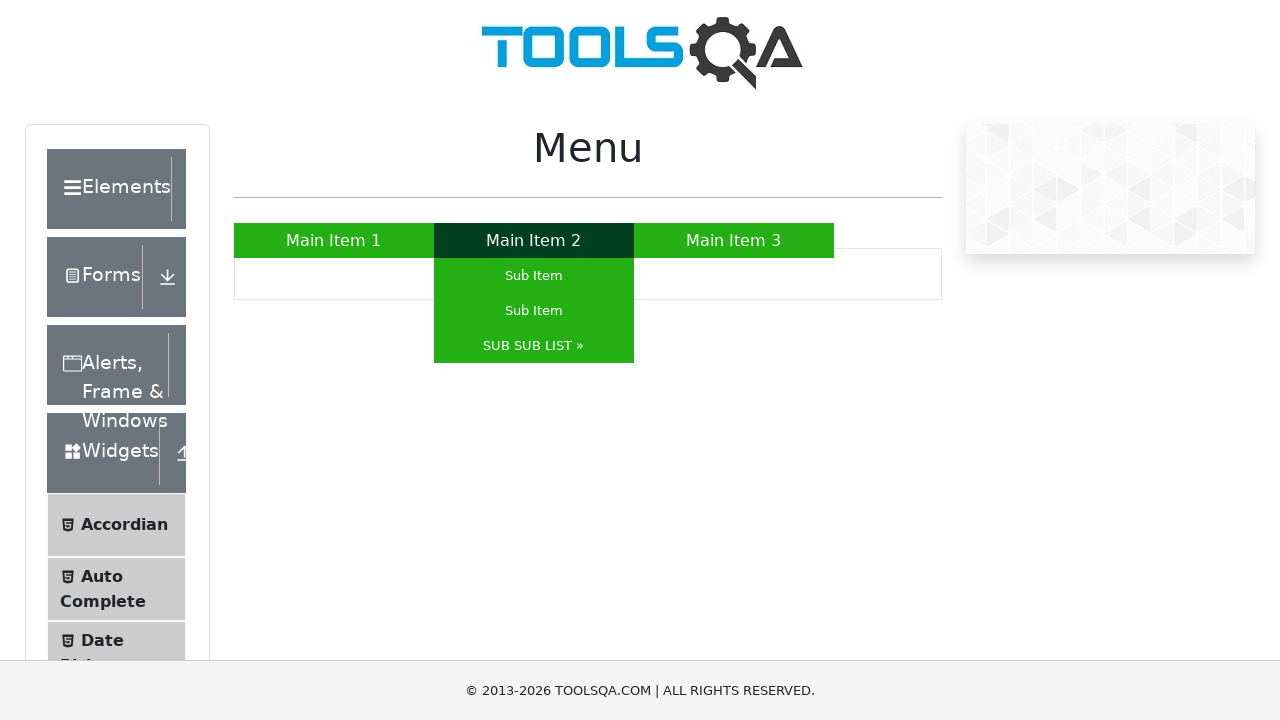

Hovered over SUB SUB LIST to reveal nested submenu at (534, 346) on text=SUB SUB LIST »
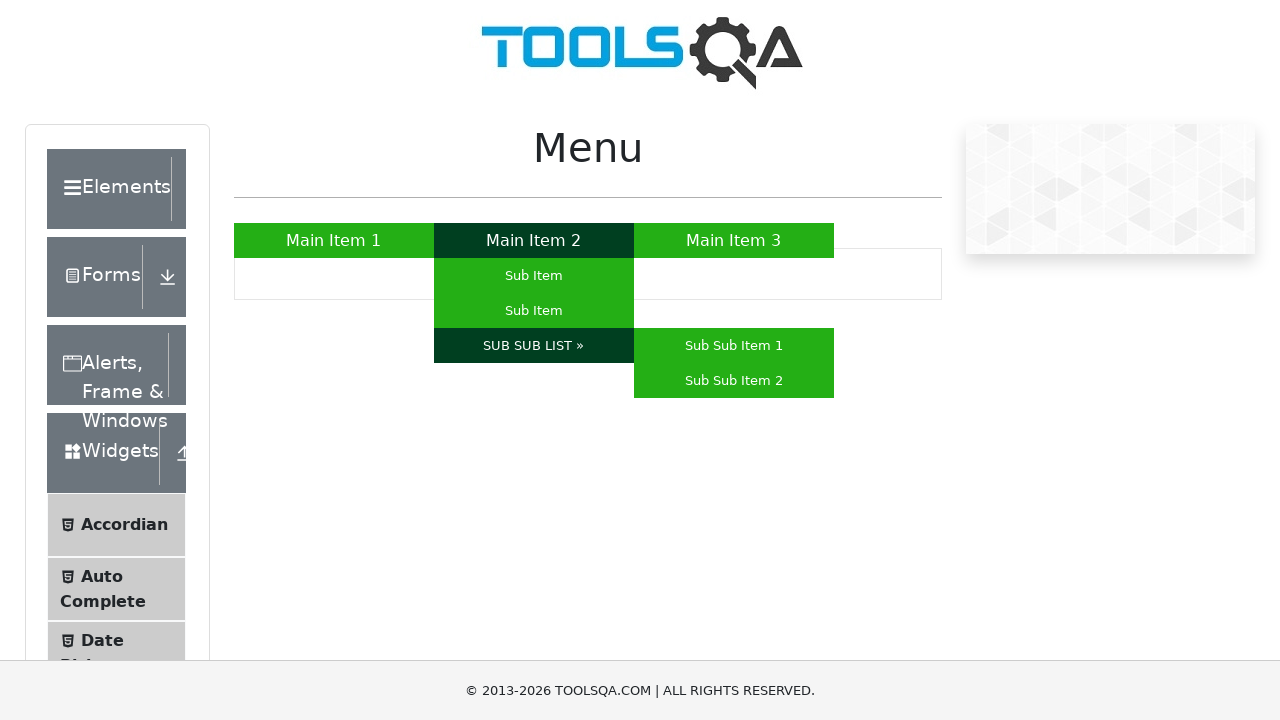

Waited 1000ms to see nested submenu
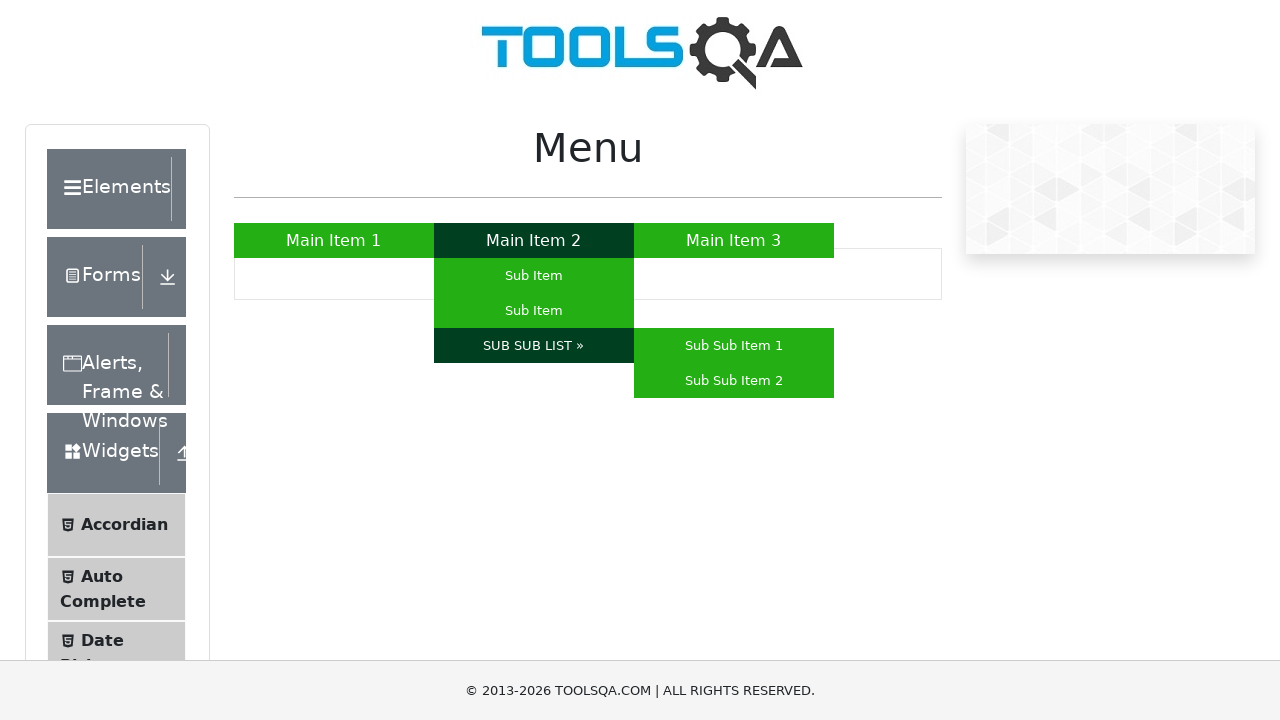

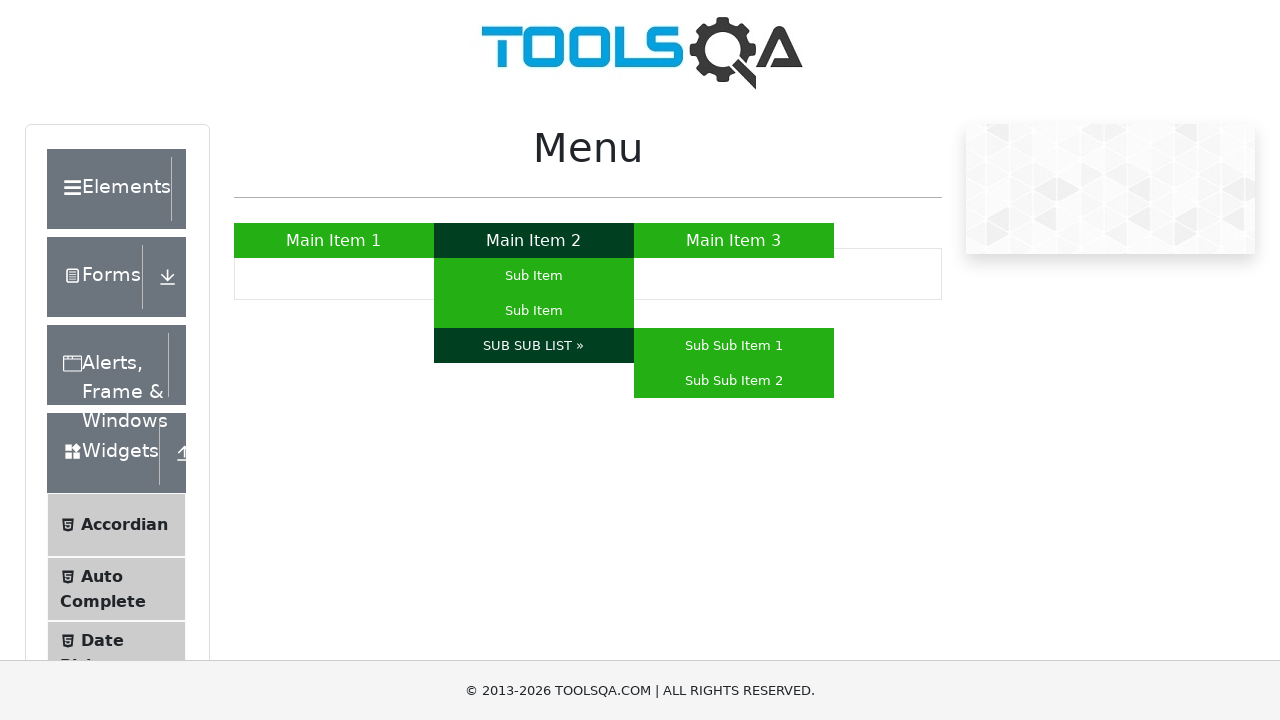